Tests the AngularJS homepage greeting feature by typing a name into the input field and verifying the greeting message updates correctly

Starting URL: http://www.angularjs.org

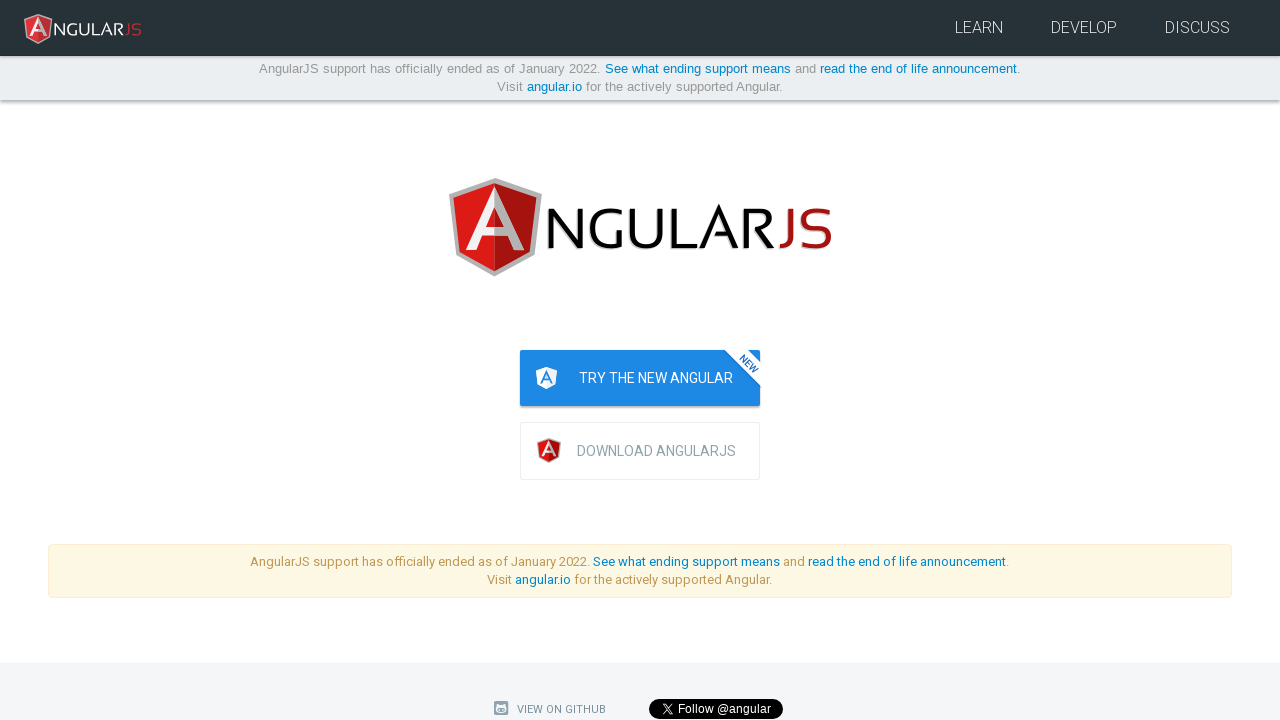

Typed 'Julie' into the name input field on [ng-model="yourName"]
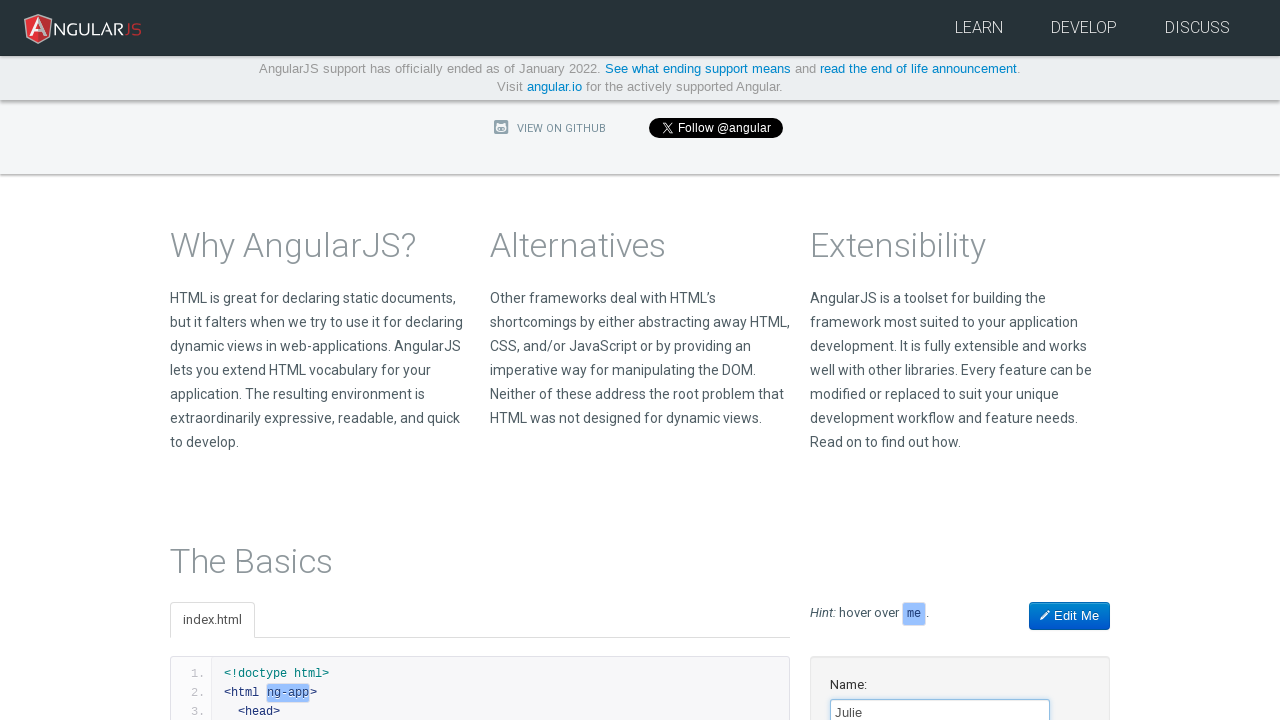

Greeting message element loaded
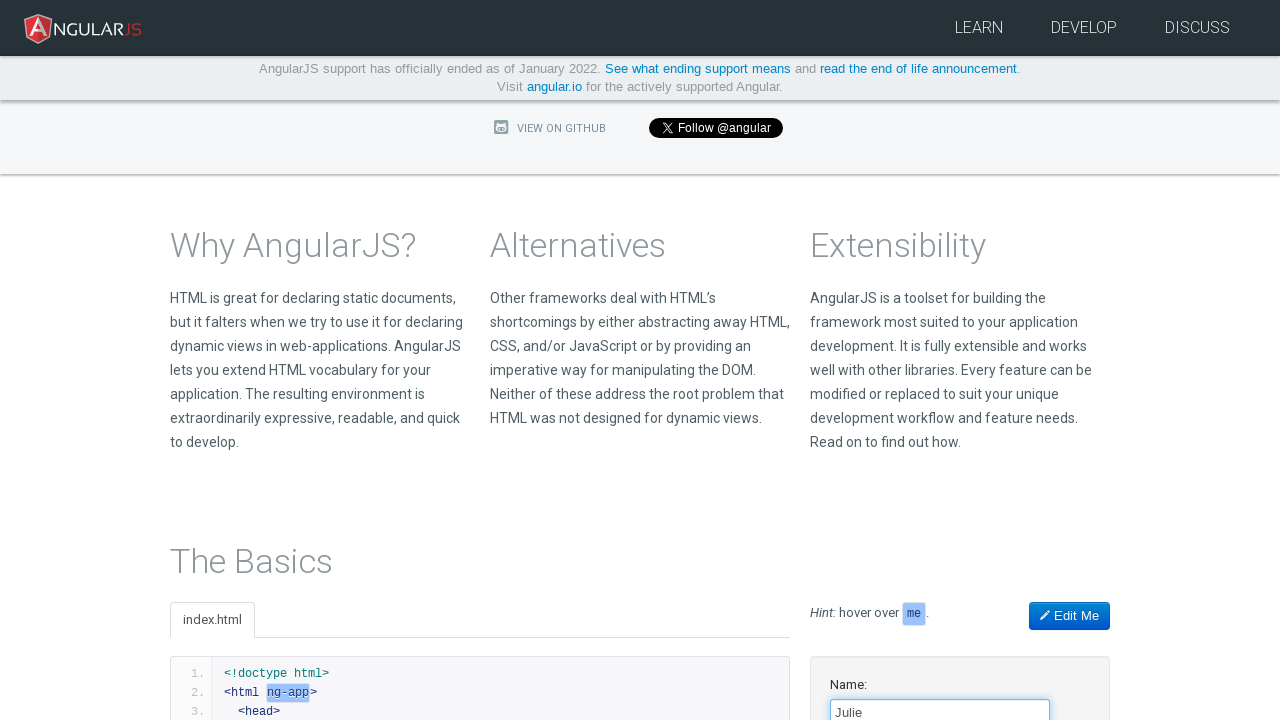

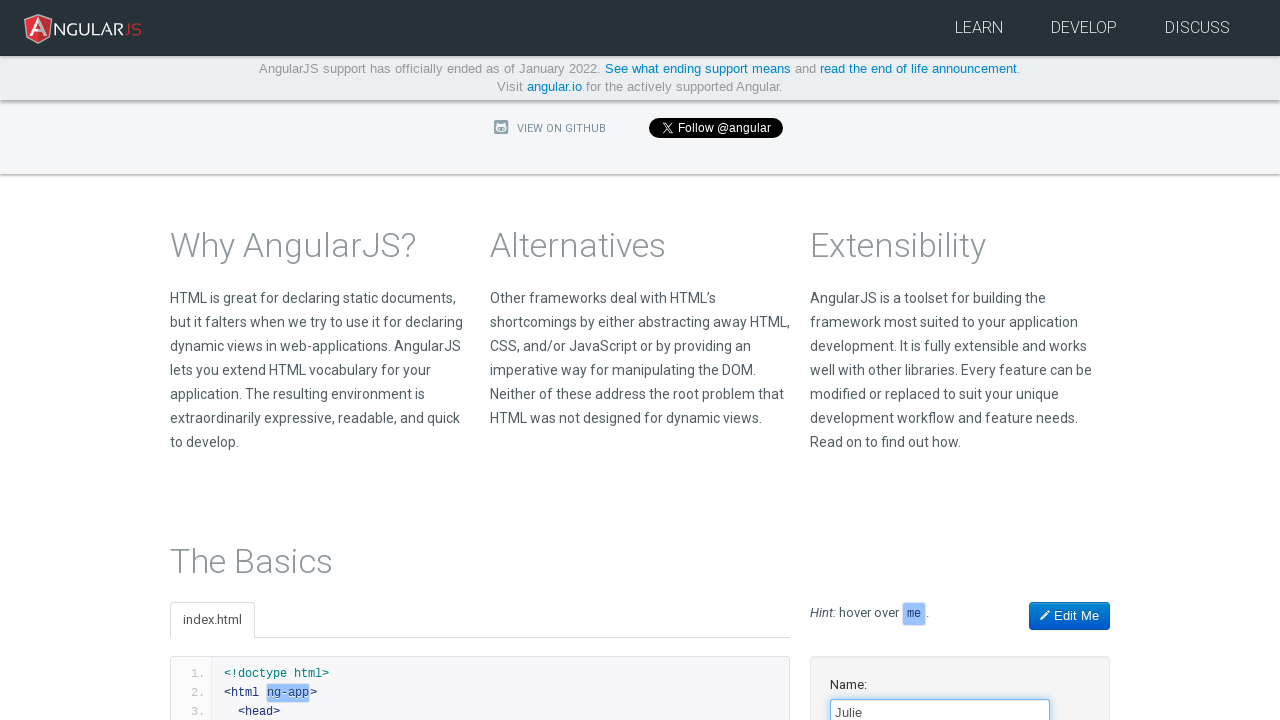